Creates three todos, marks one as completed, then filters by completed and active views

Starting URL: https://todomvc.com/examples/react/dist/

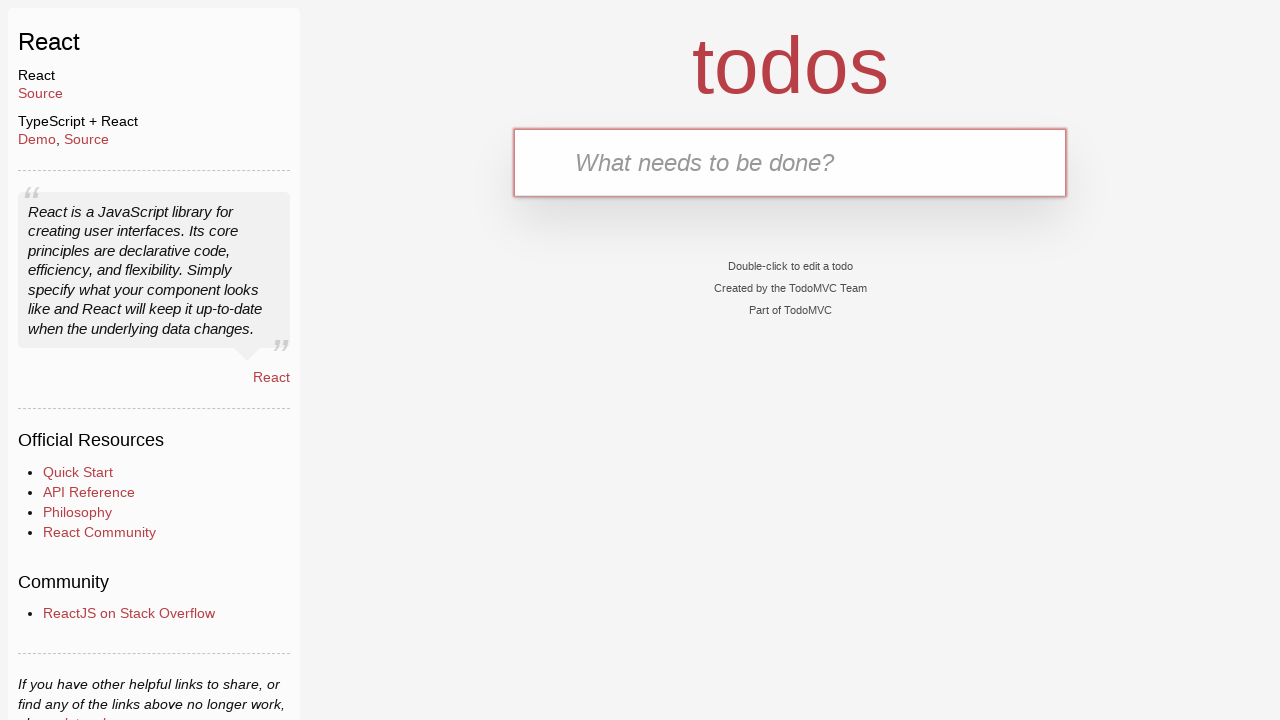

Filled new todo input with 'Buy the milk' on .new-todo
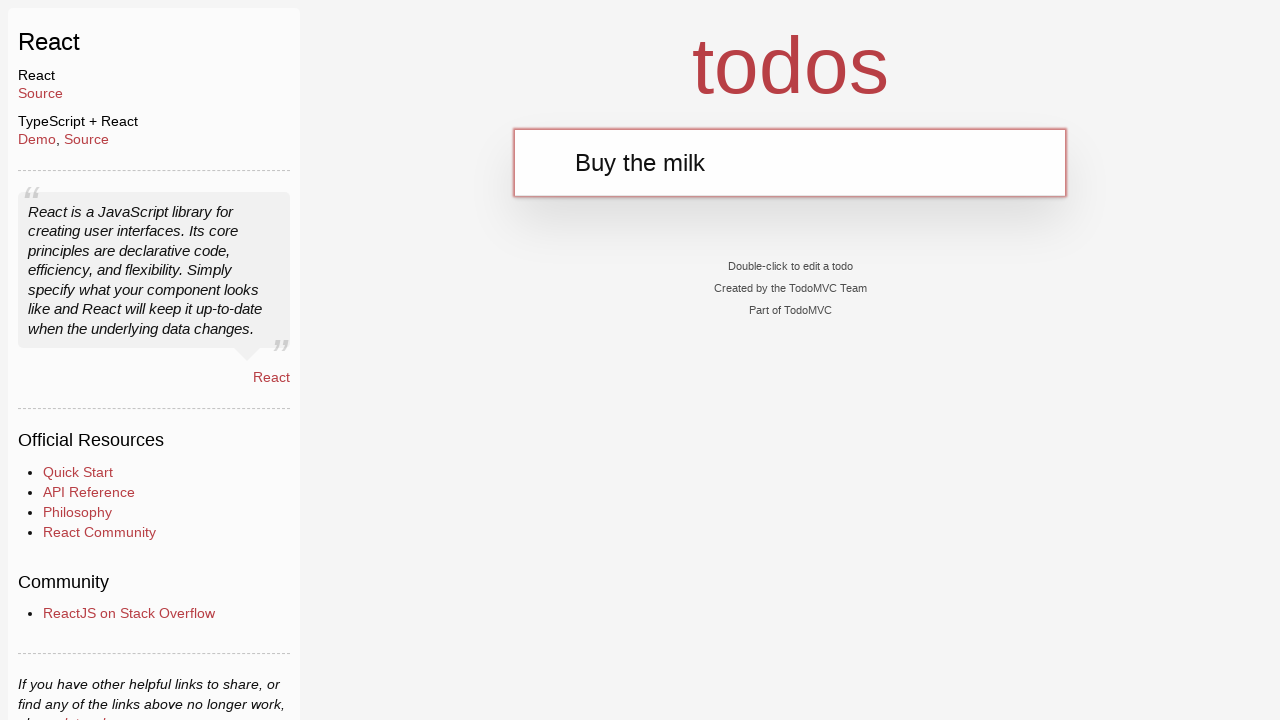

Pressed Enter to create first todo 'Buy the milk' on .new-todo
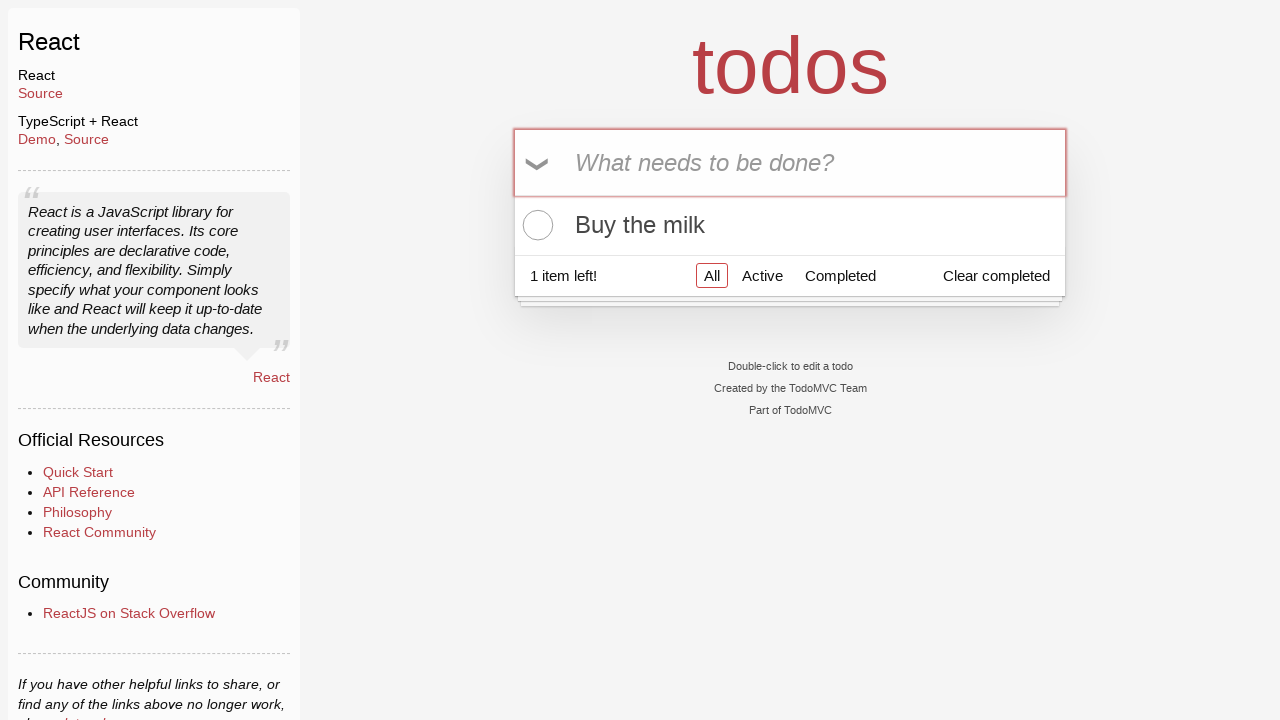

Filled new todo input with 'Clean up the room' on .new-todo
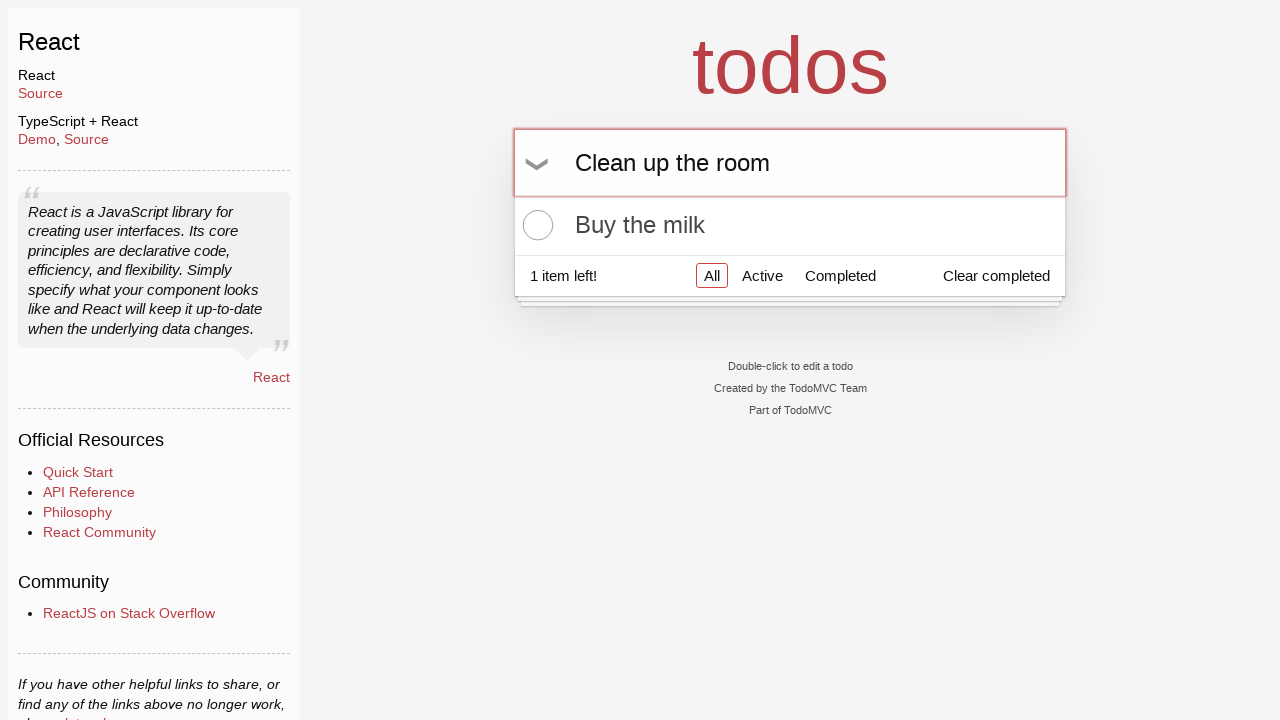

Pressed Enter to create second todo 'Clean up the room' on .new-todo
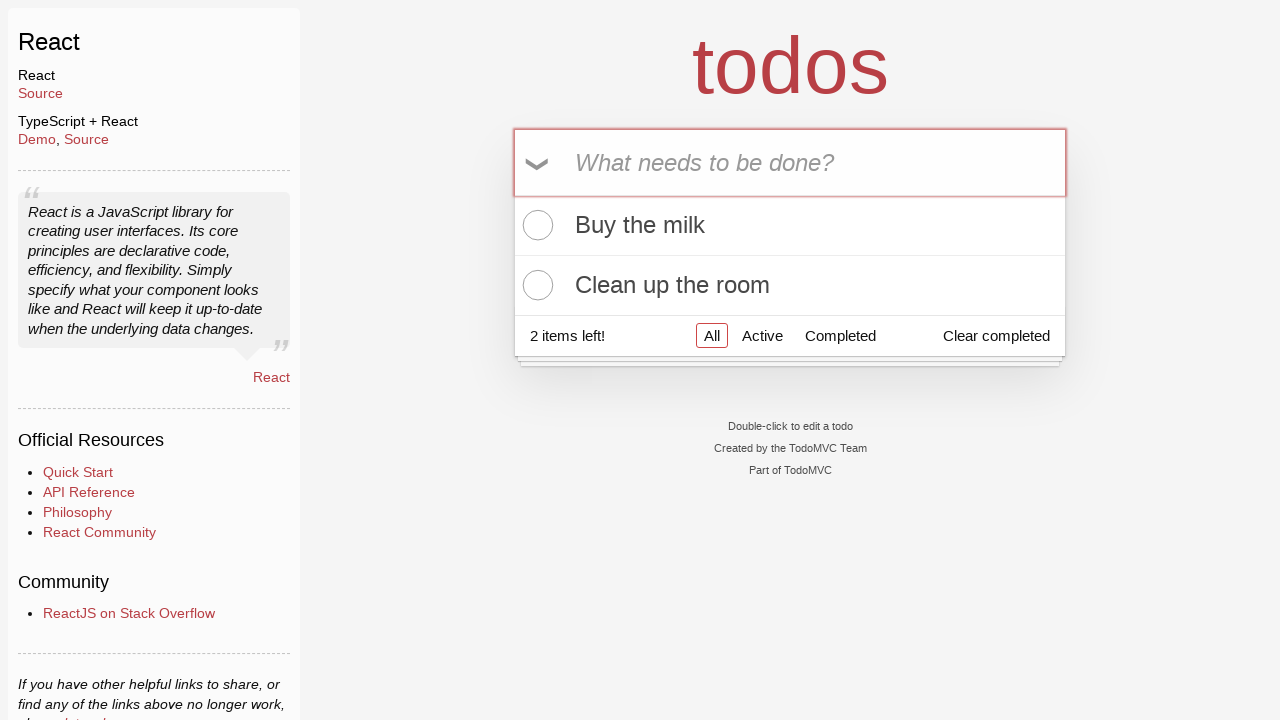

Filled new todo input with 'Read the book' on .new-todo
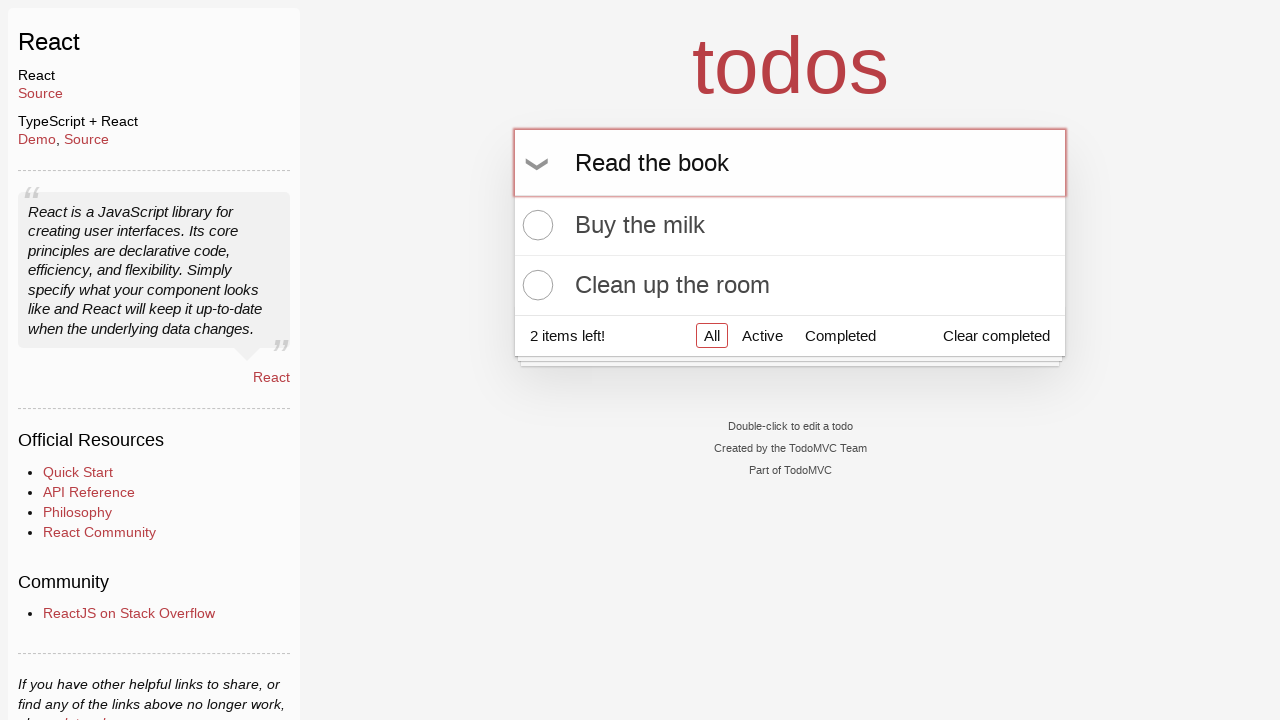

Pressed Enter to create third todo 'Read the book' on .new-todo
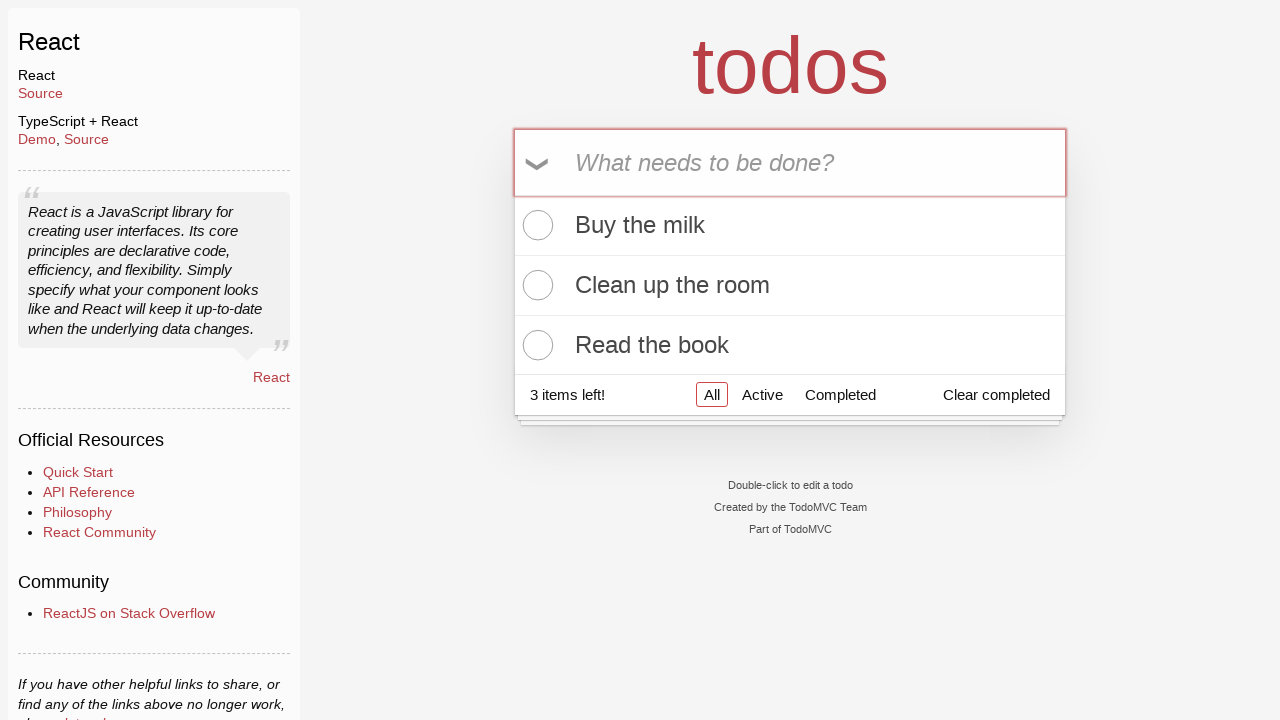

Clicked toggle checkbox on first todo to mark as completed at (535, 225) on .todo-list li:first-child .toggle
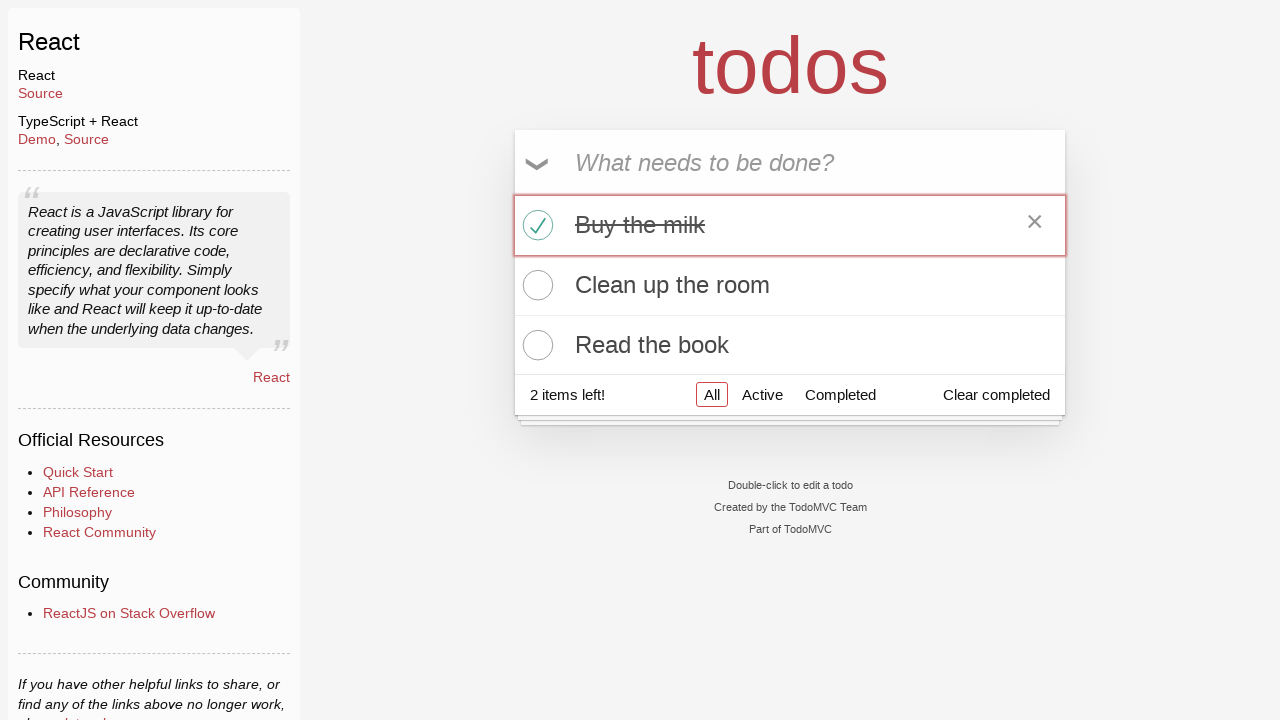

Clicked 'Completed' filter to show only completed todos at (840, 395) on a[href='#/completed']
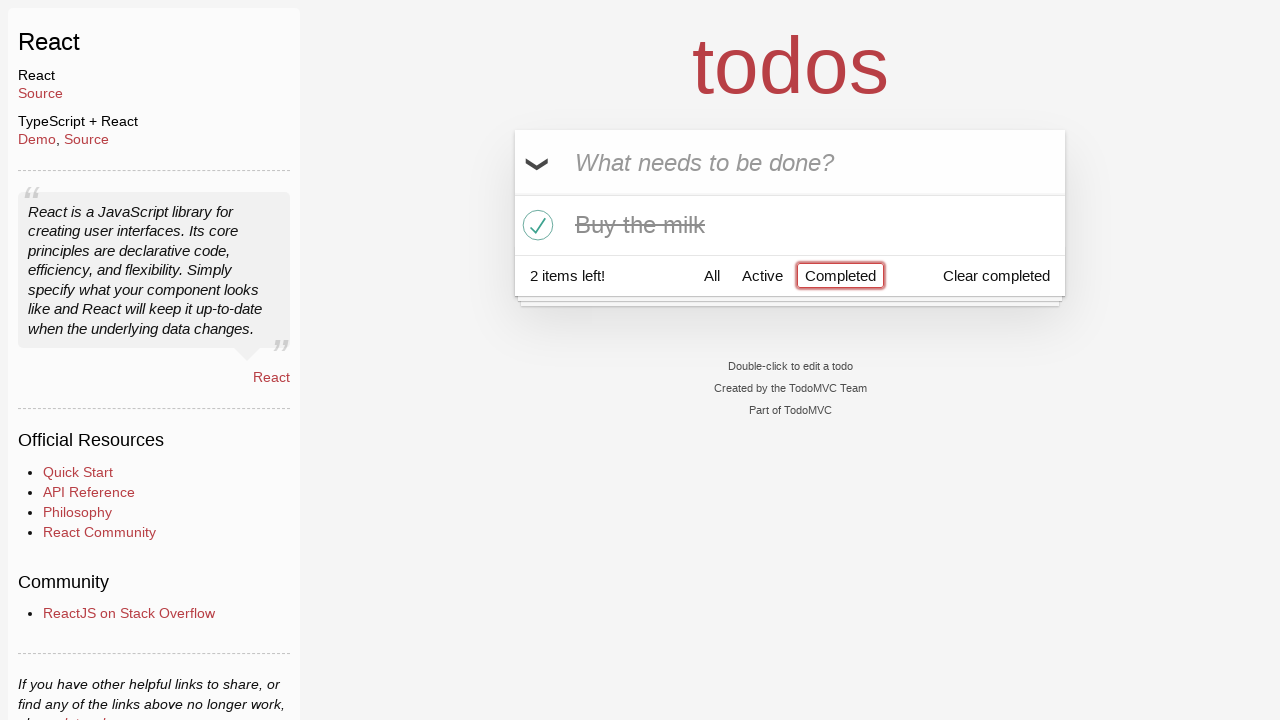

Clicked 'Active' filter to show only active todos at (762, 275) on a[href='#/active']
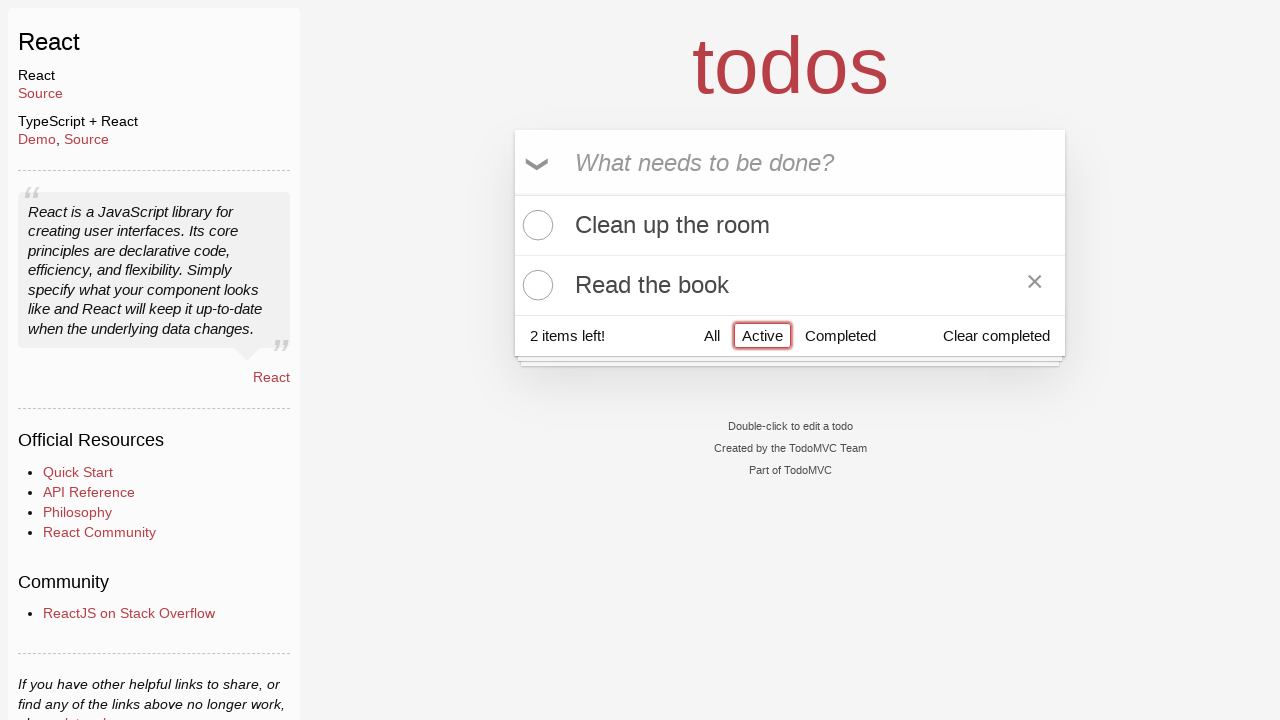

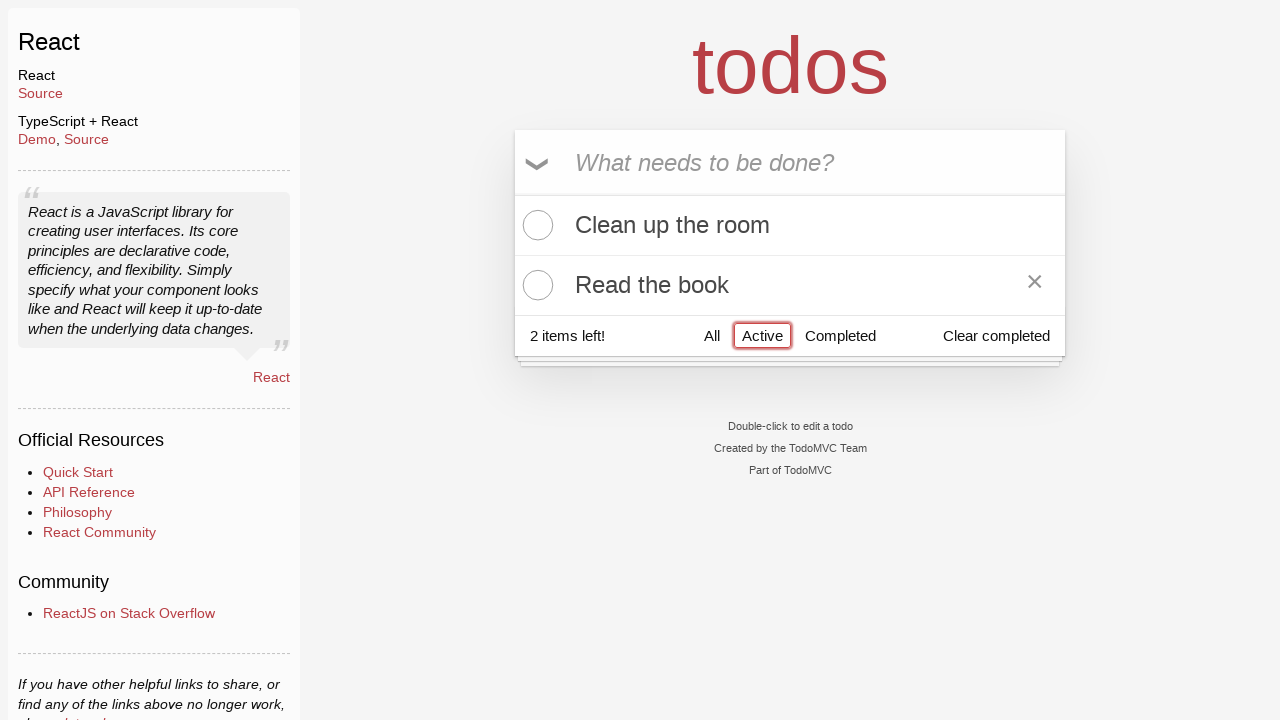